Tests A/B test opt-out by visiting the page, verifying A/B test is active, adding an opt-out cookie, refreshing the page, and verifying the A/B test is now disabled.

Starting URL: http://the-internet.herokuapp.com/abtest

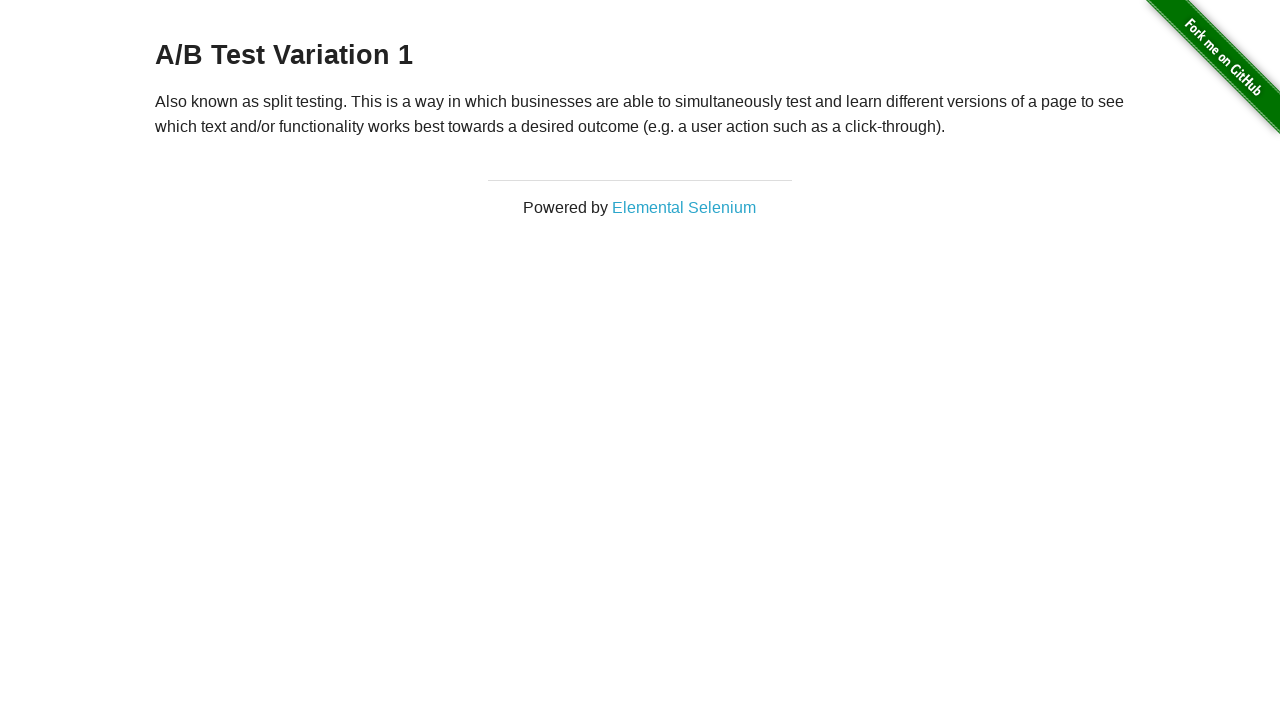

Waited for h3 heading to be present
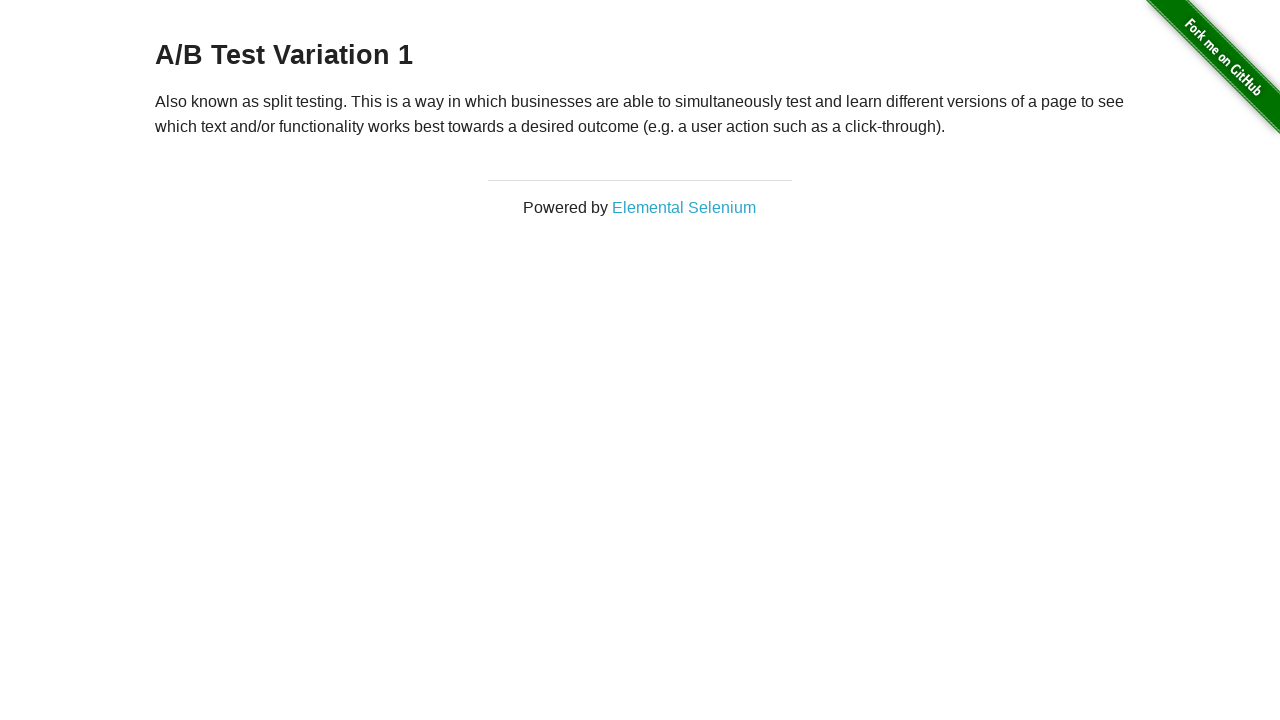

Verified A/B test is active - heading starts with 'A/B Test'
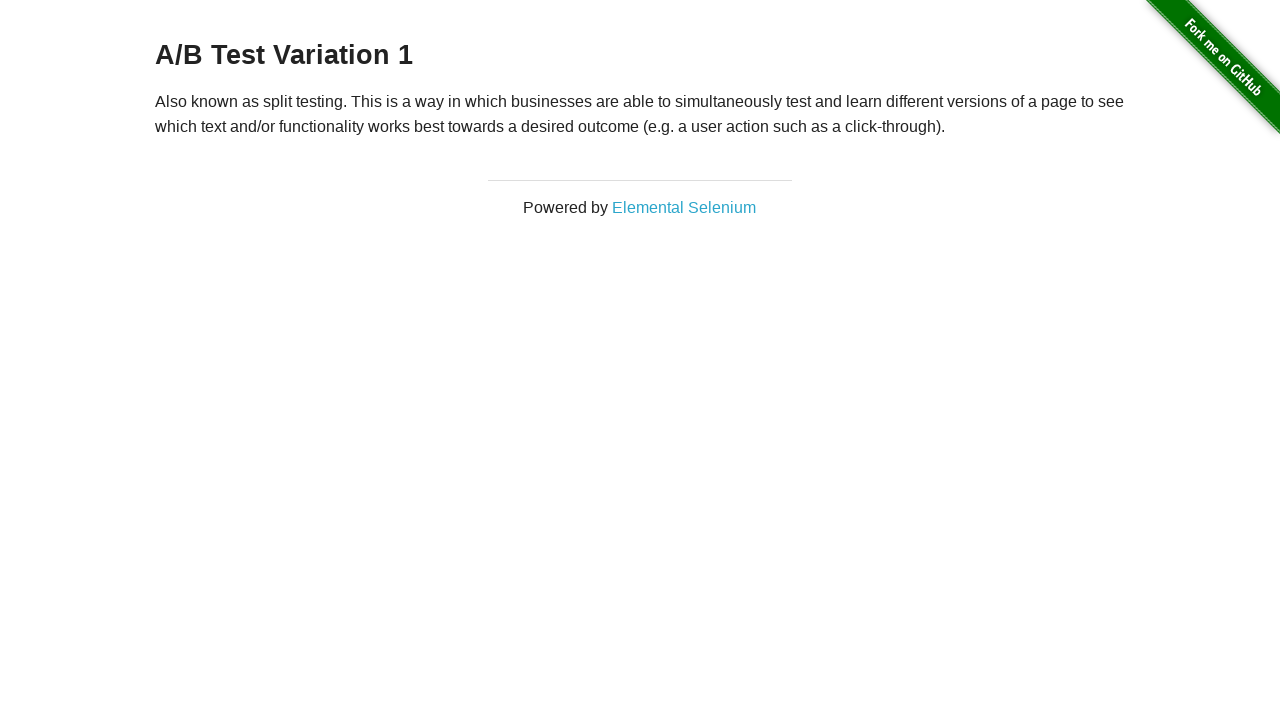

Added optimizelyOptOut cookie to opt out of A/B test
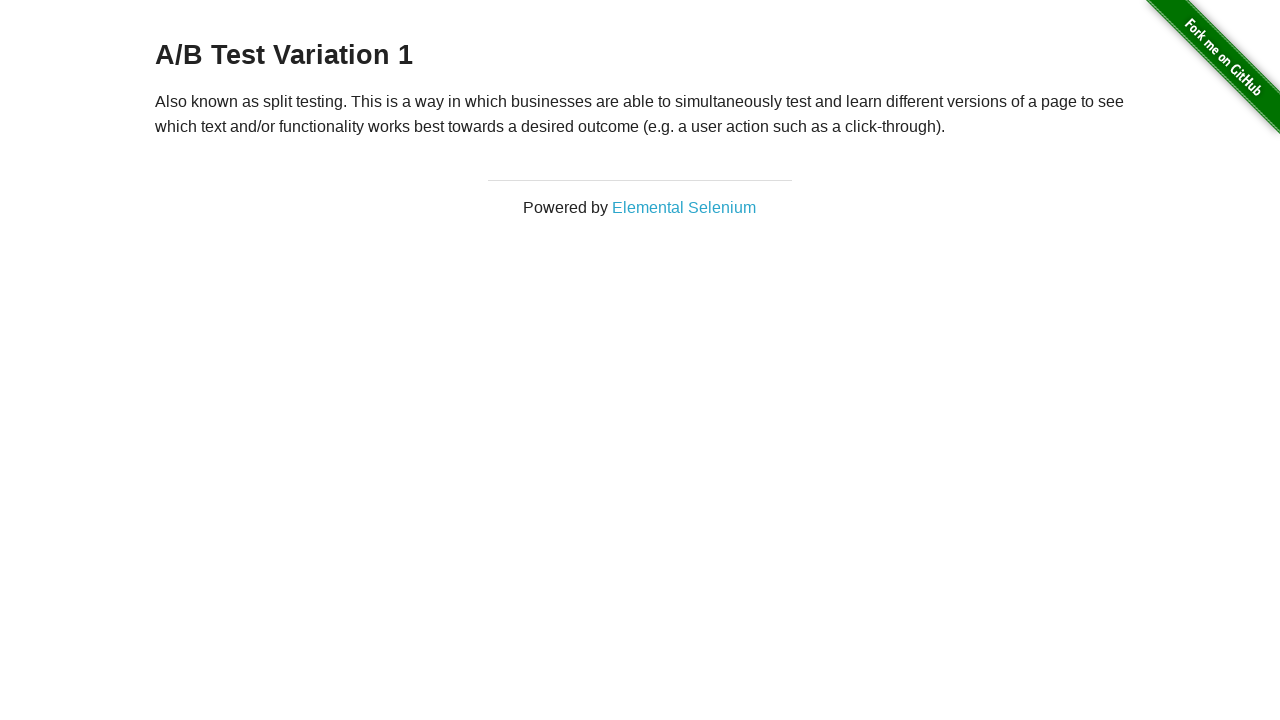

Reloaded page to apply opt-out cookie
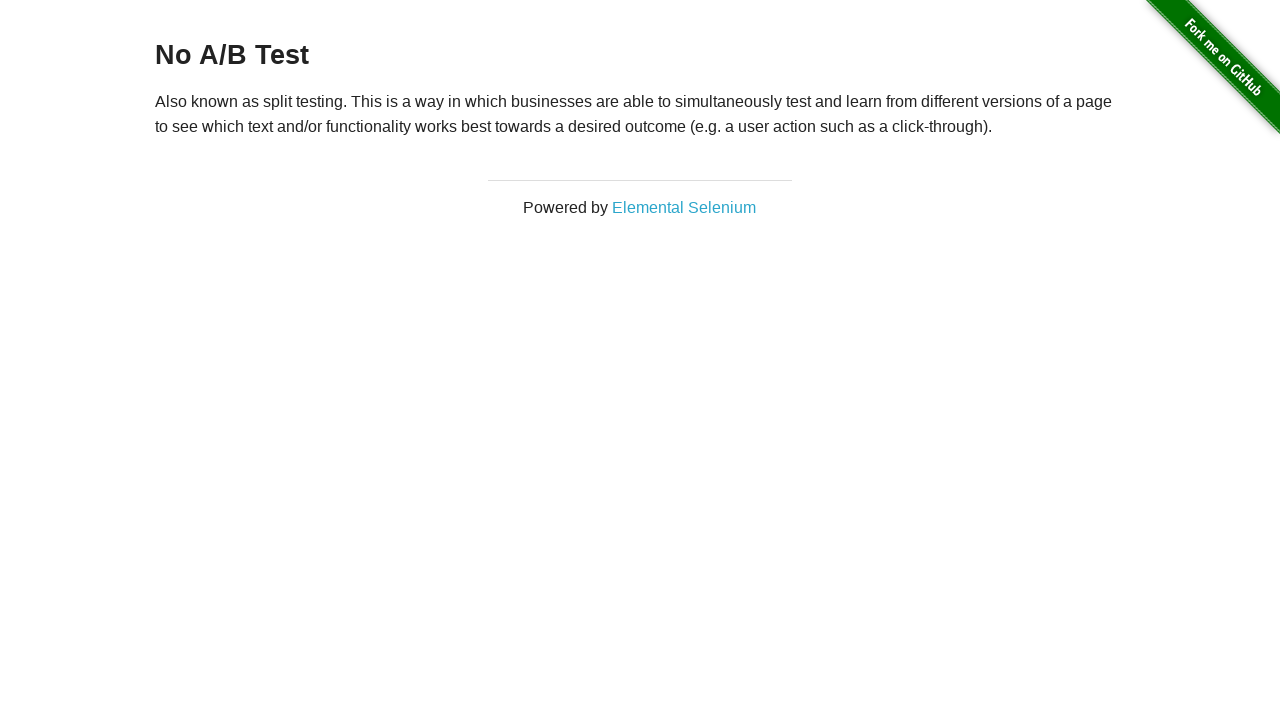

Waited for h3 heading after page reload
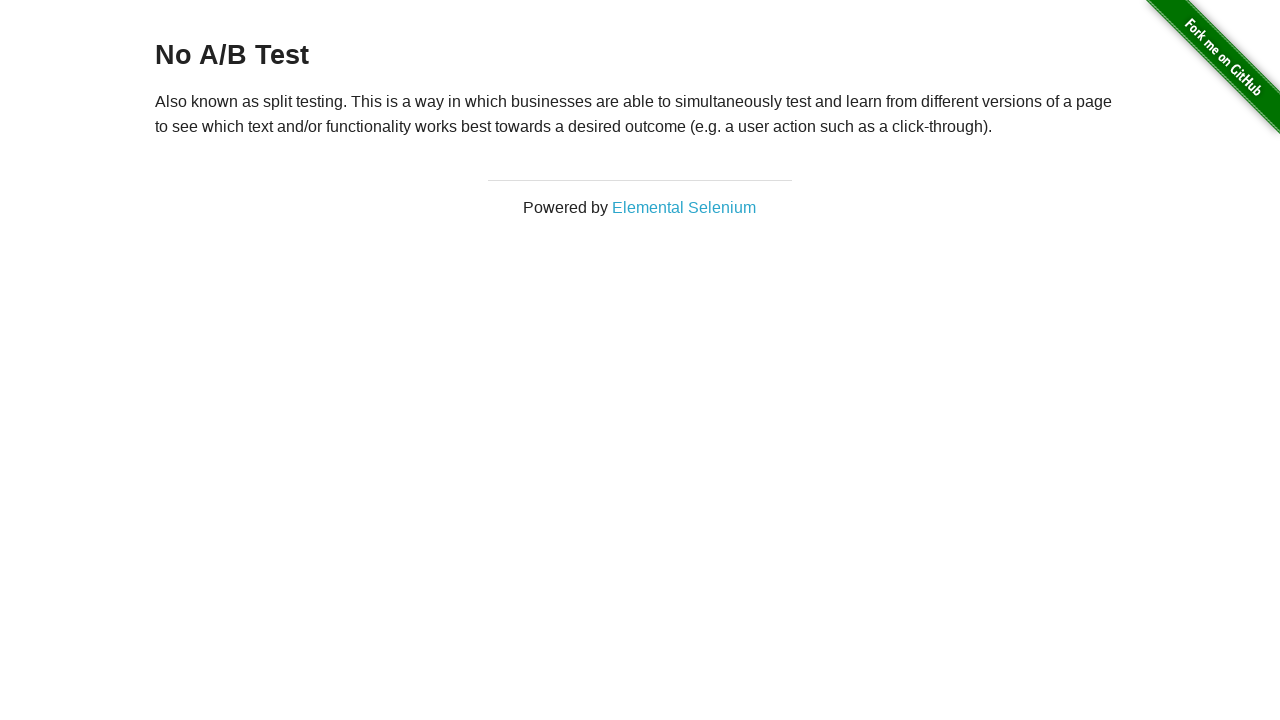

Verified A/B test is disabled - heading shows 'No A/B Test'
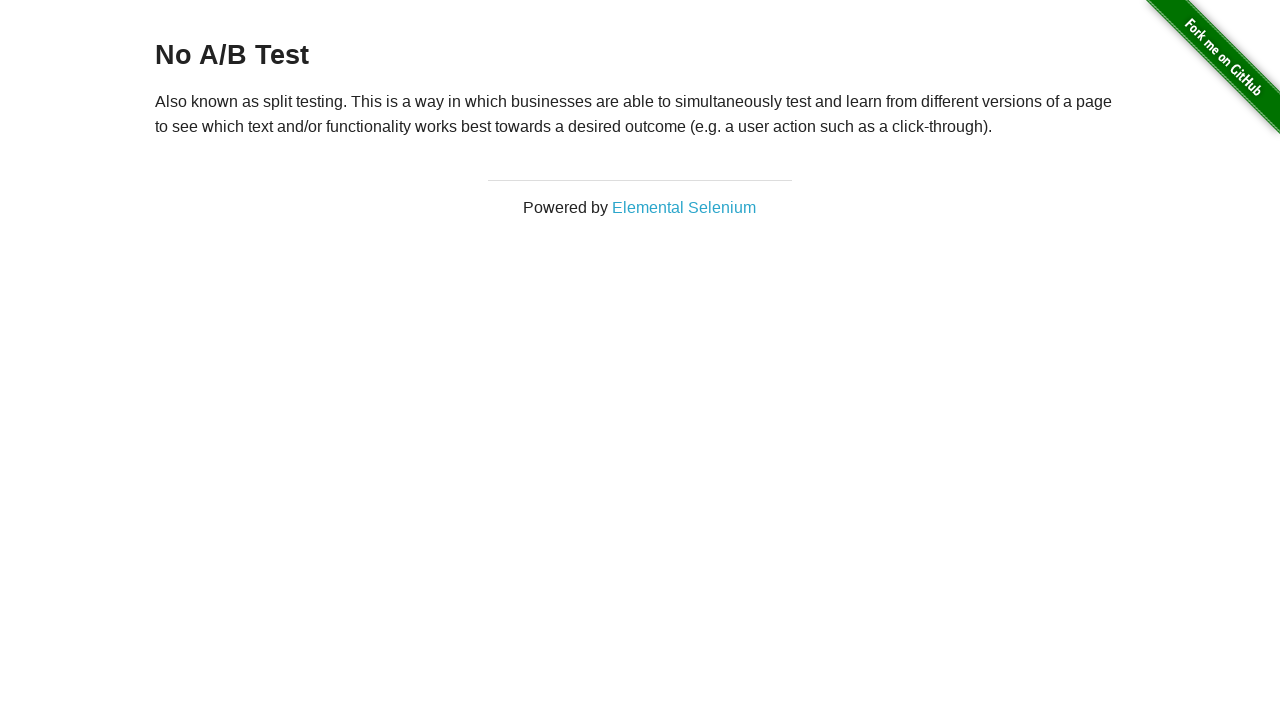

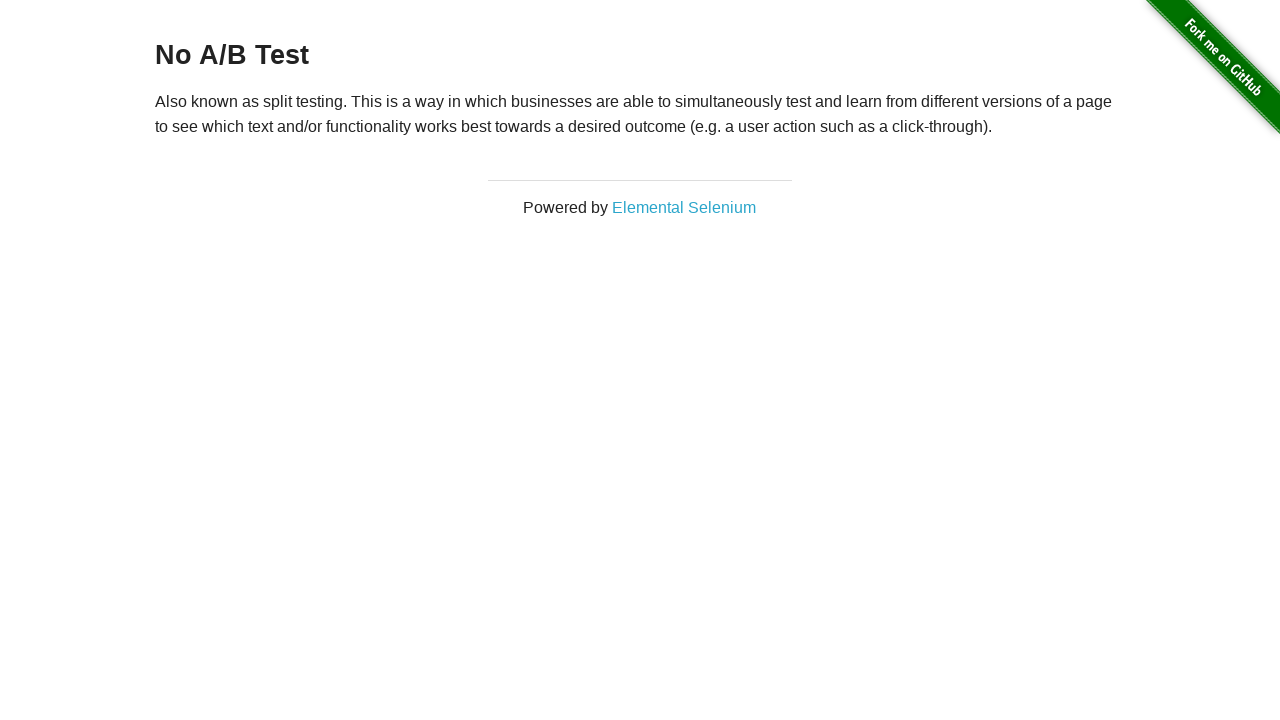